Opens the USPS homepage and clicks on the "Send Mail & Packages" link, then verifies the page title.

Starting URL: https://www.usps.com/

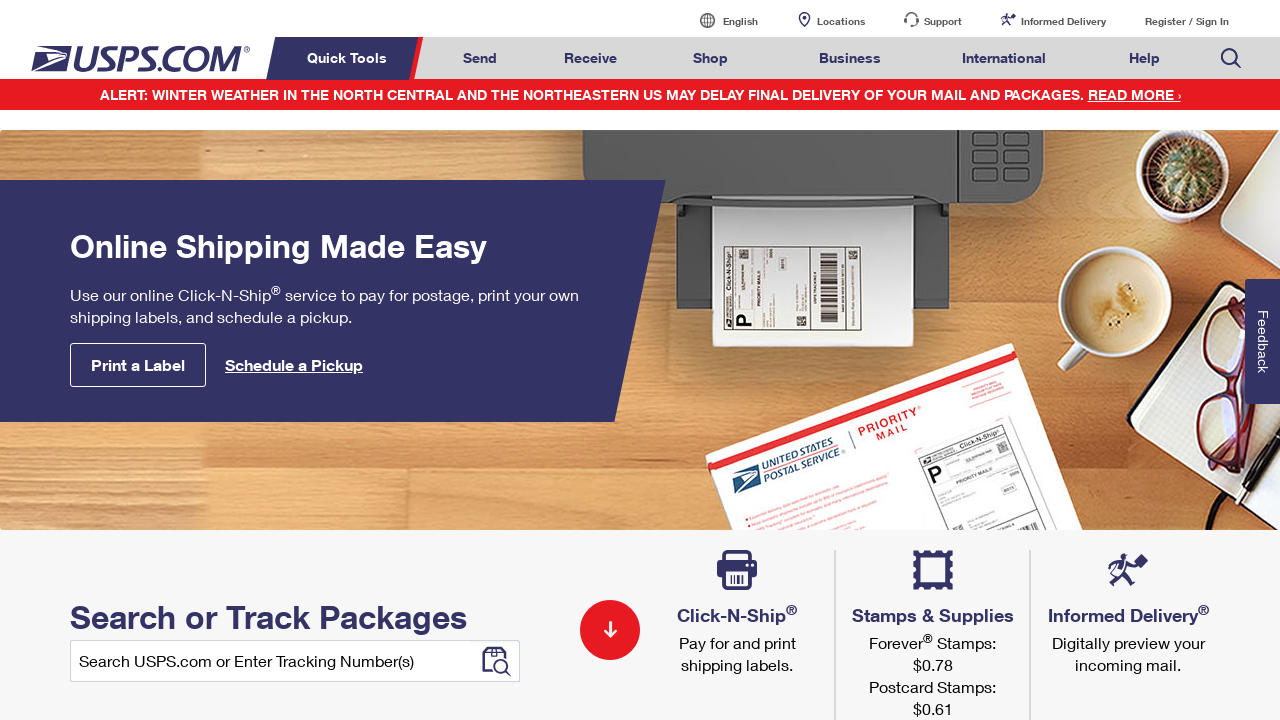

Navigated to USPS homepage
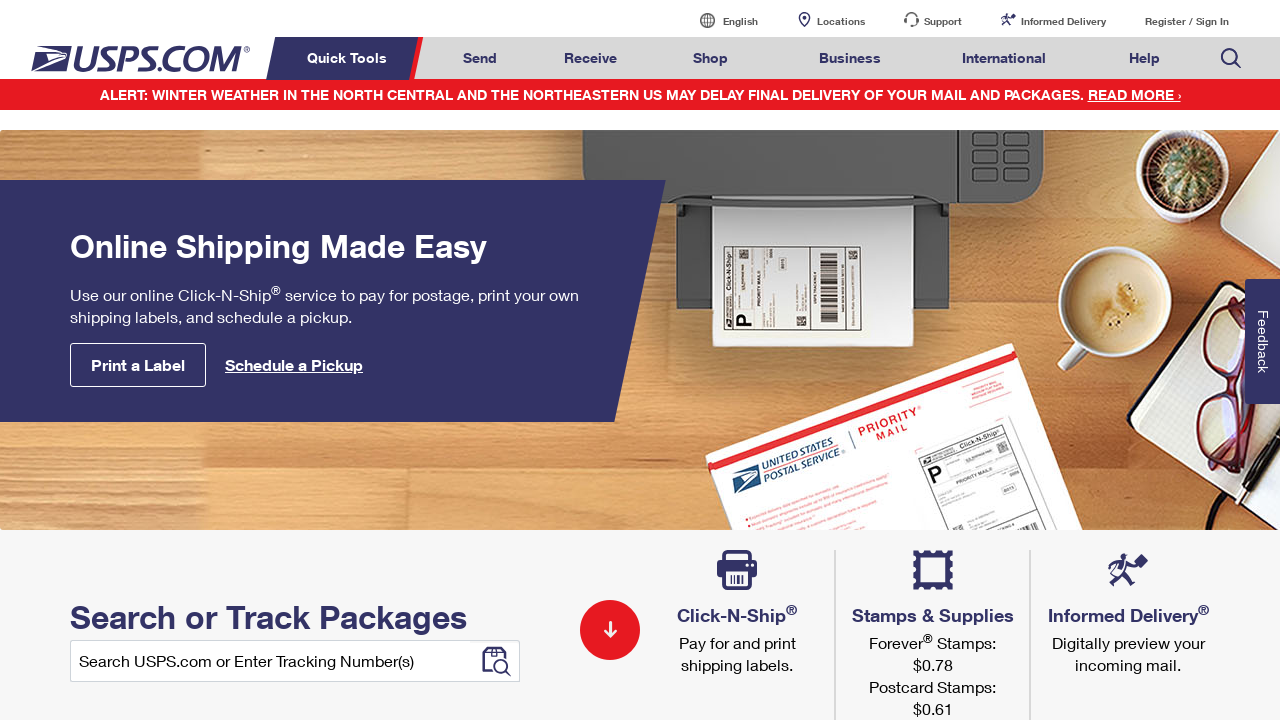

Clicked on 'Send Mail & Packages' link at (480, 58) on a#mail-ship-width
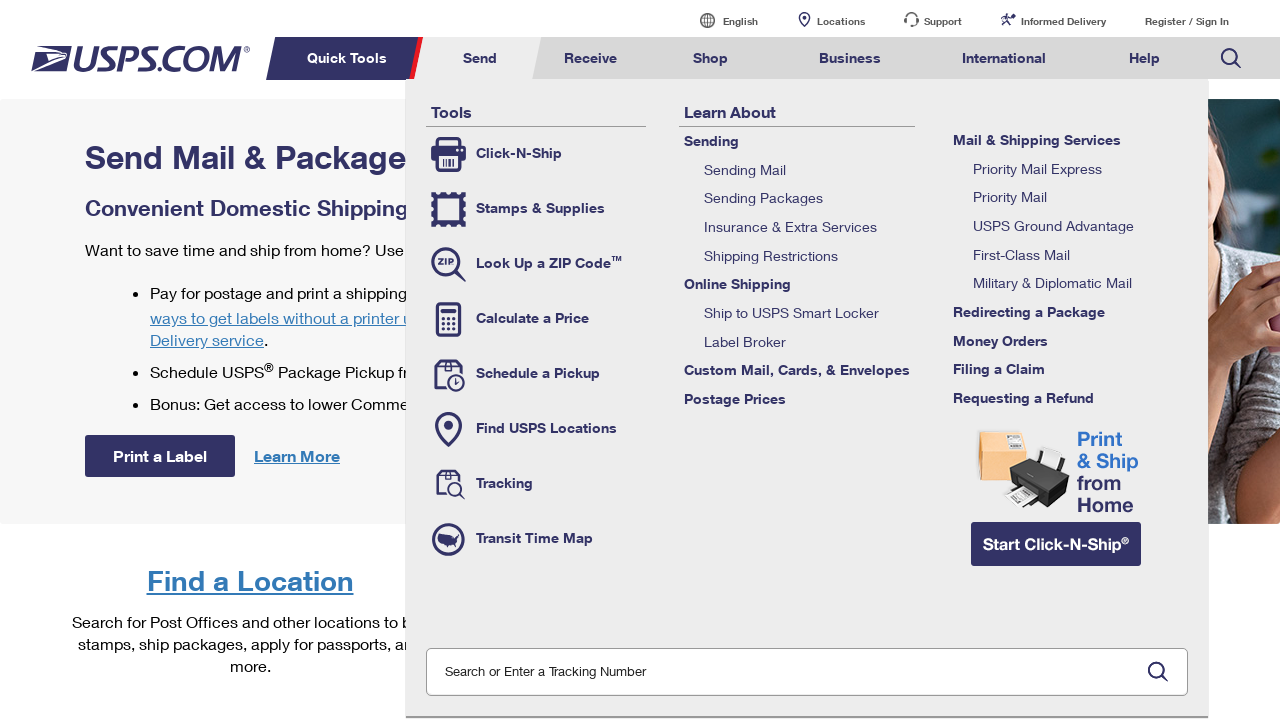

Verified page title is 'Send Mail & Packages | USPS'
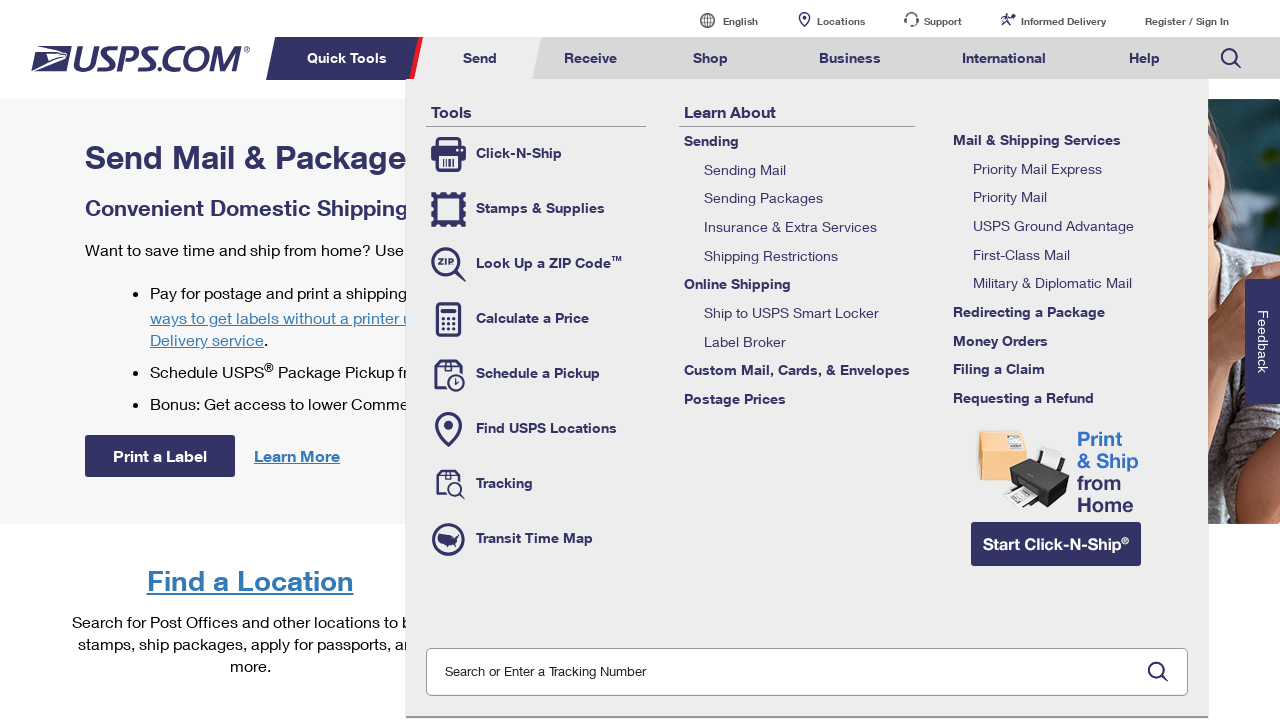

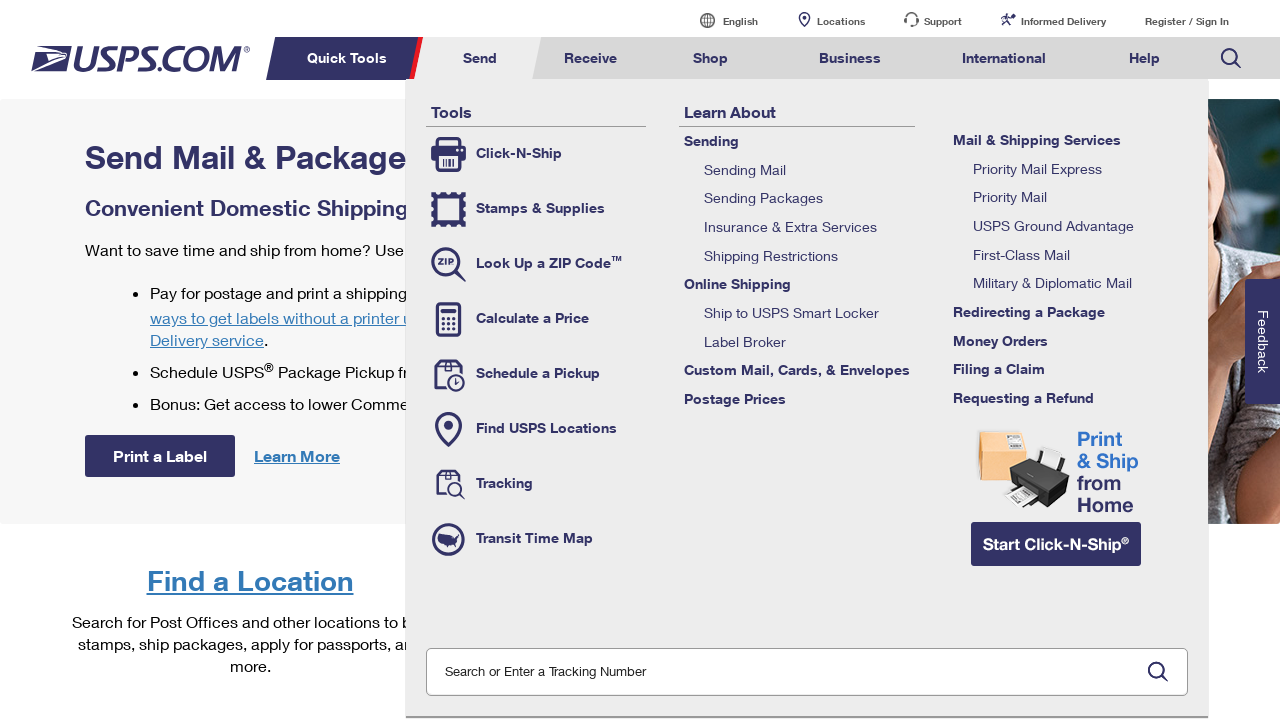